Navigates to GitHub selenide-examples page and verifies that an image element exists on the page

Starting URL: https://github.com/selenide-examples

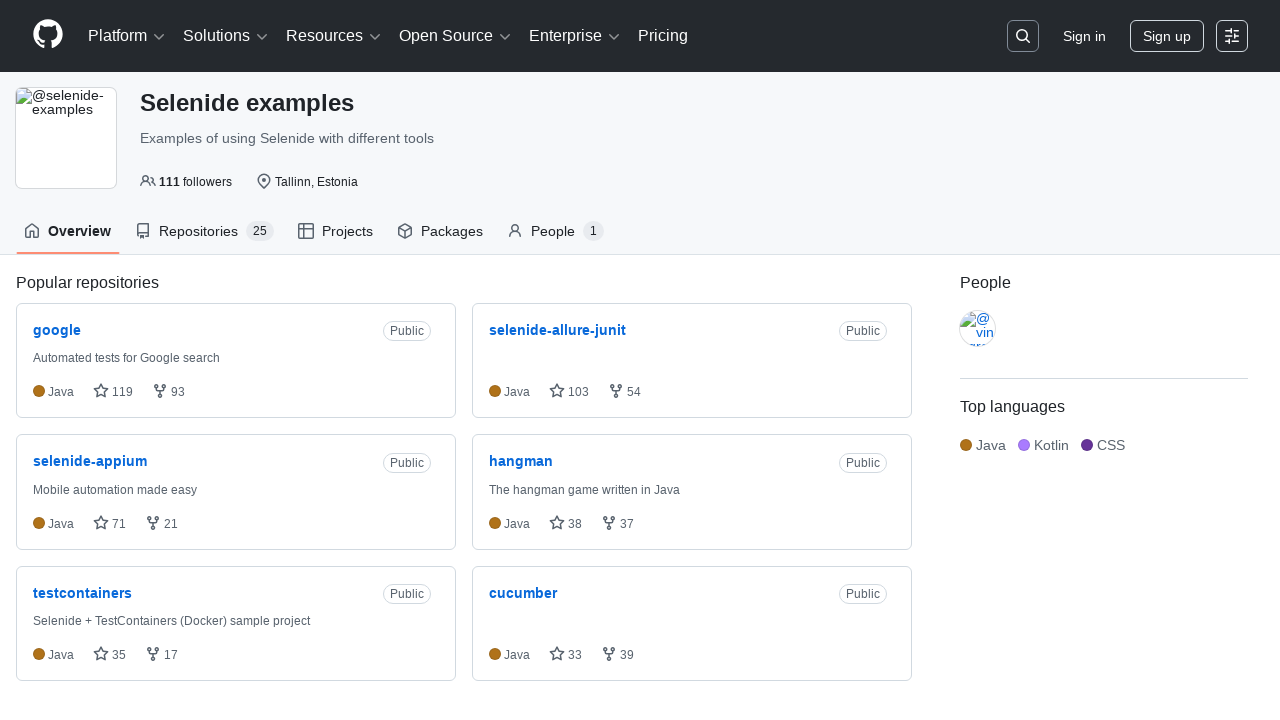

Navigated to GitHub selenide-examples page
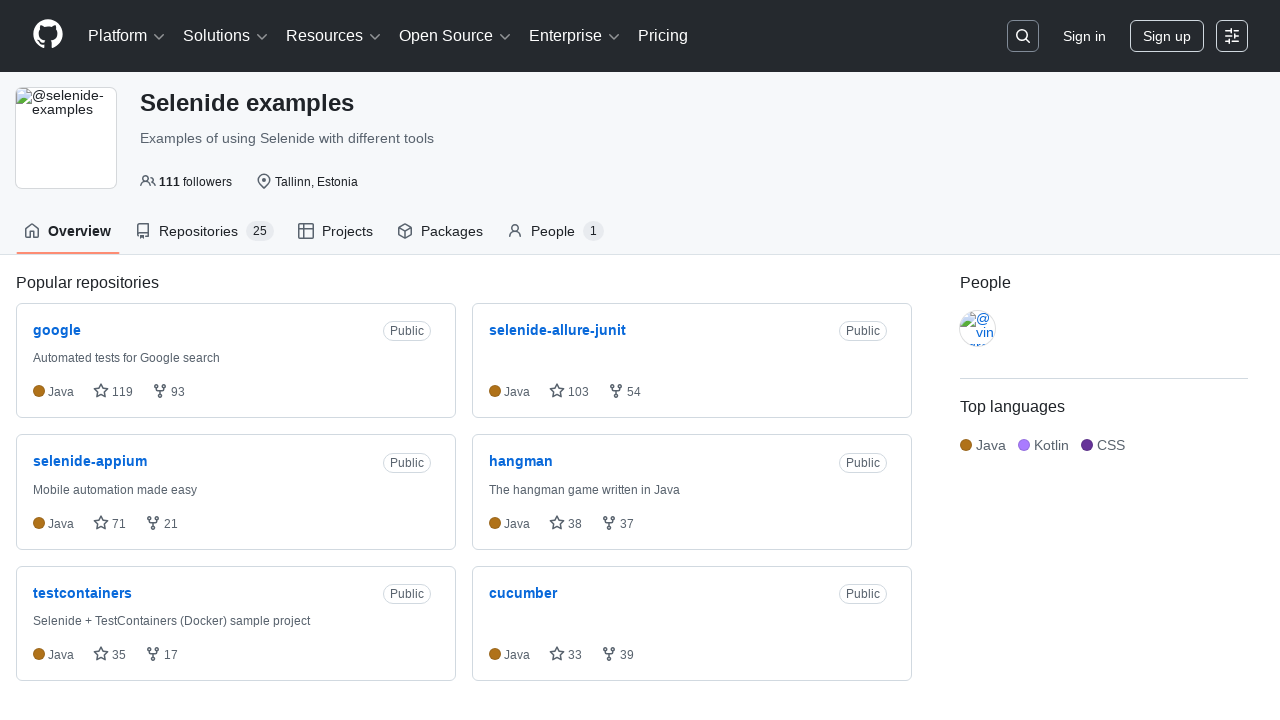

Verified that an image element exists on the page
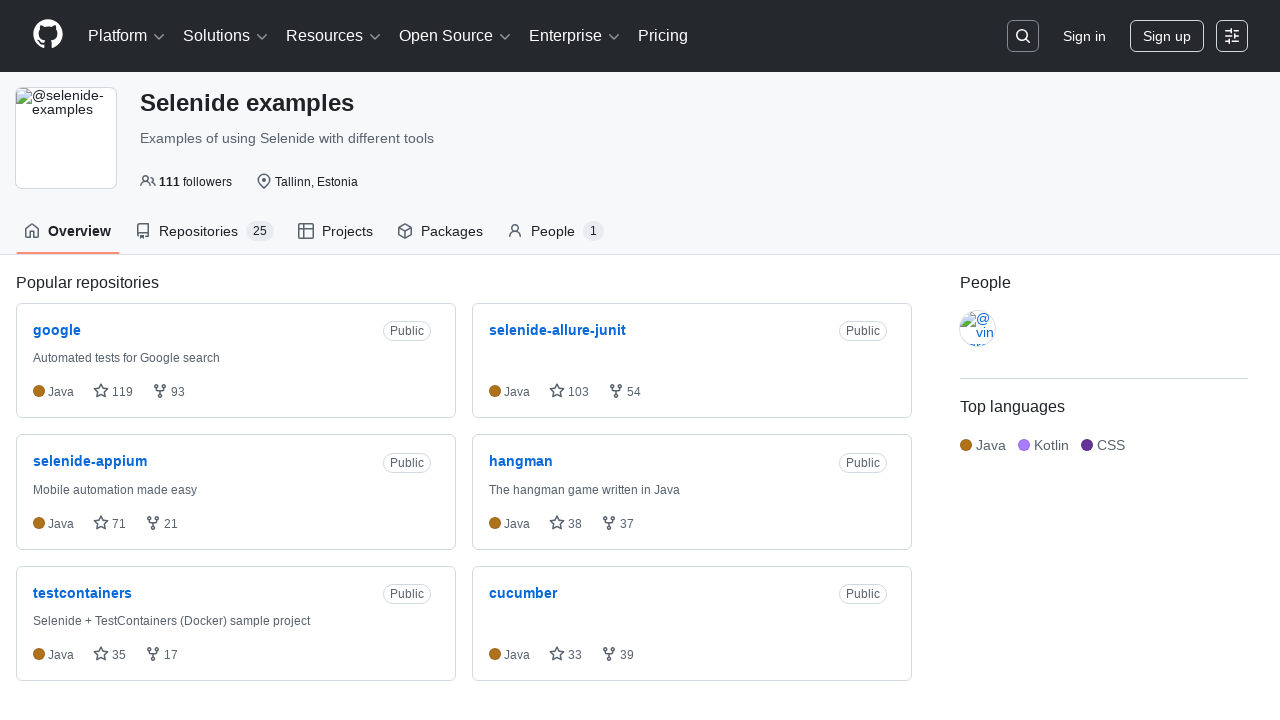

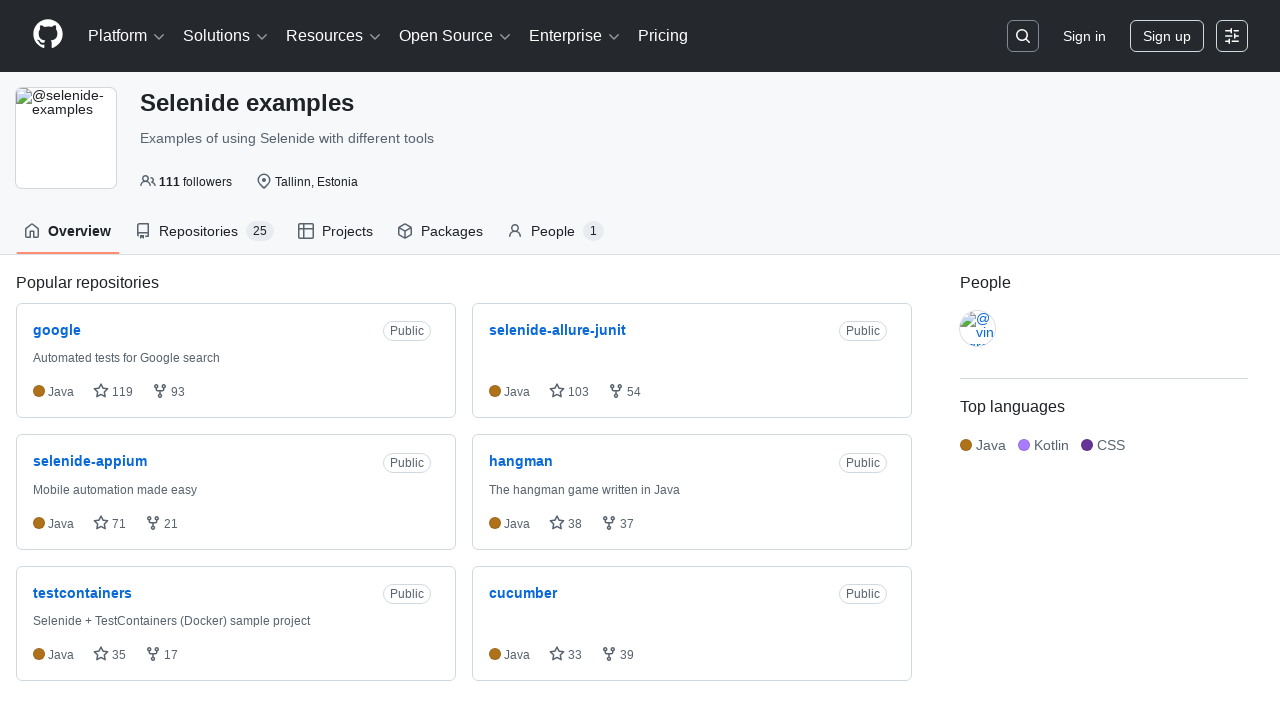